Navigates to Freshworks website and clicks on the "Investors" link from the footer navigation links

Starting URL: https://www.freshworks.com/

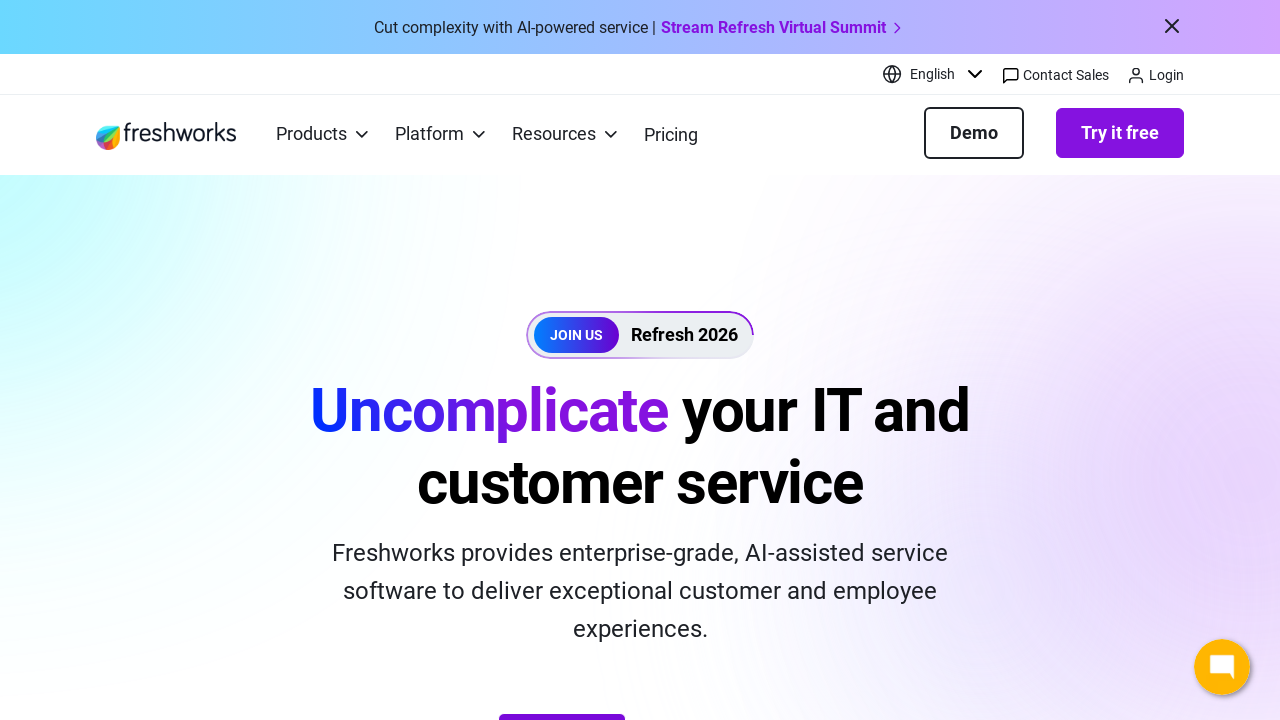

Navigated to Freshworks website
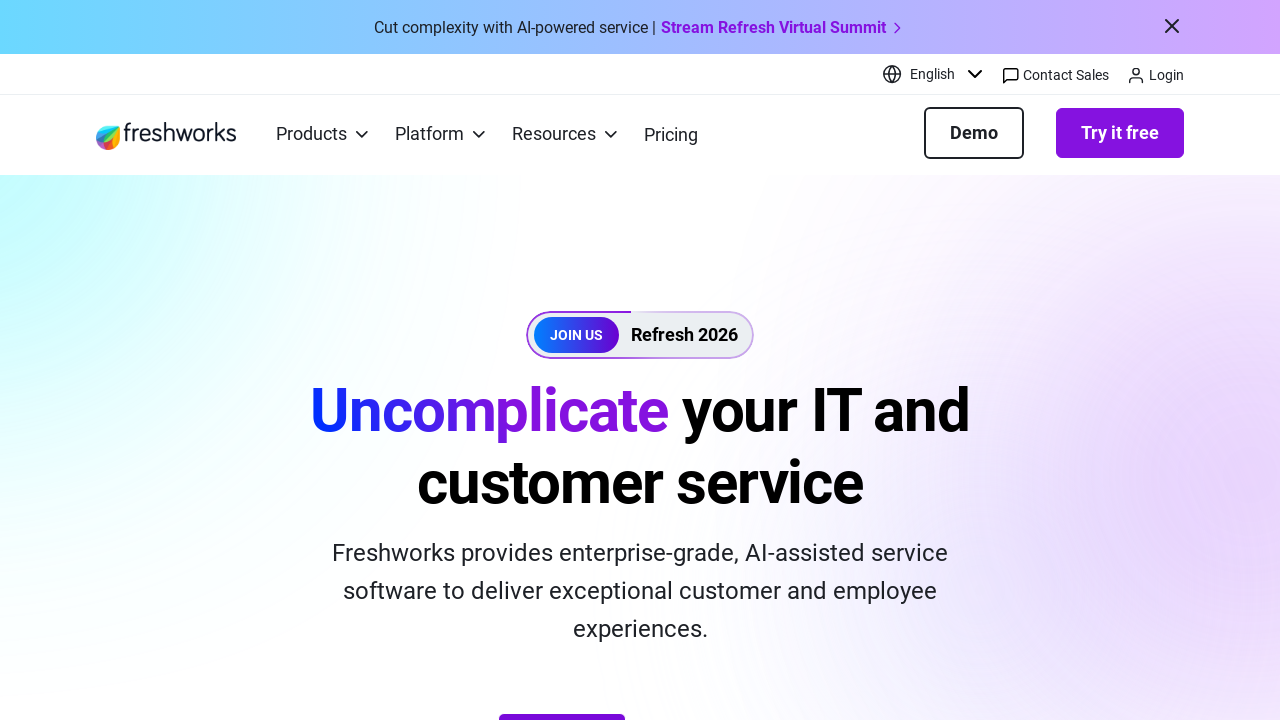

Located all footer navigation links
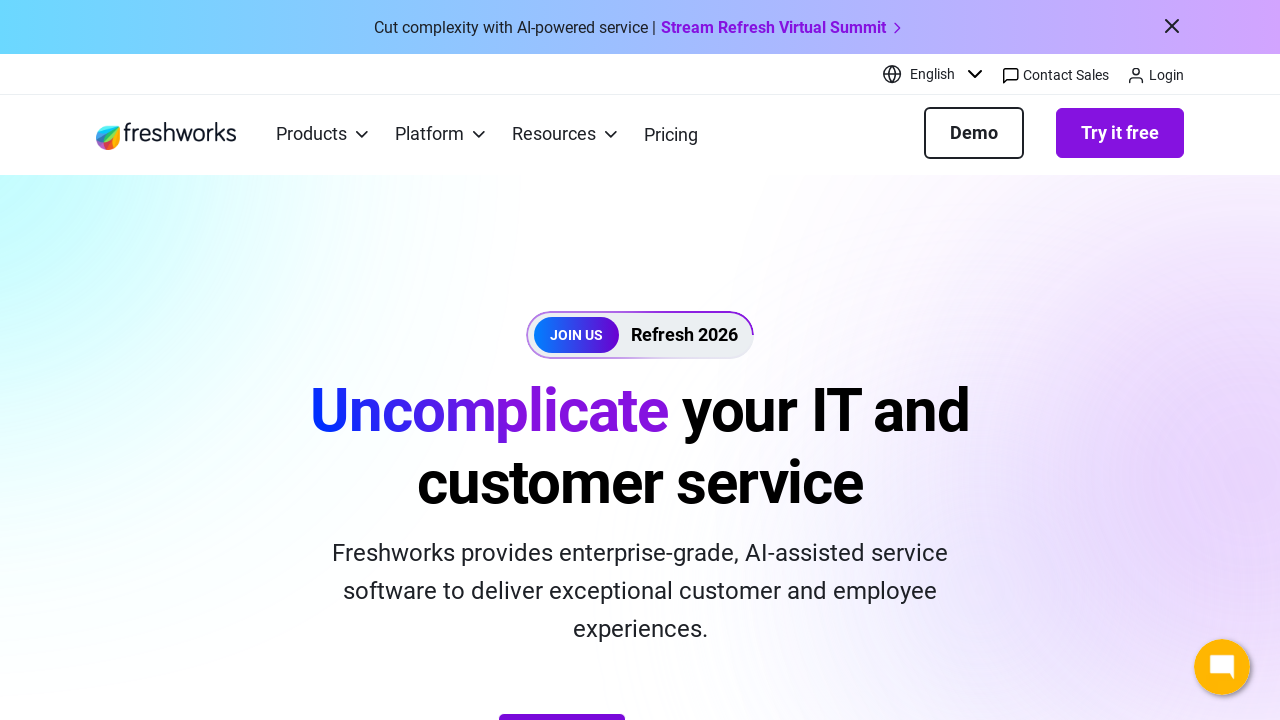

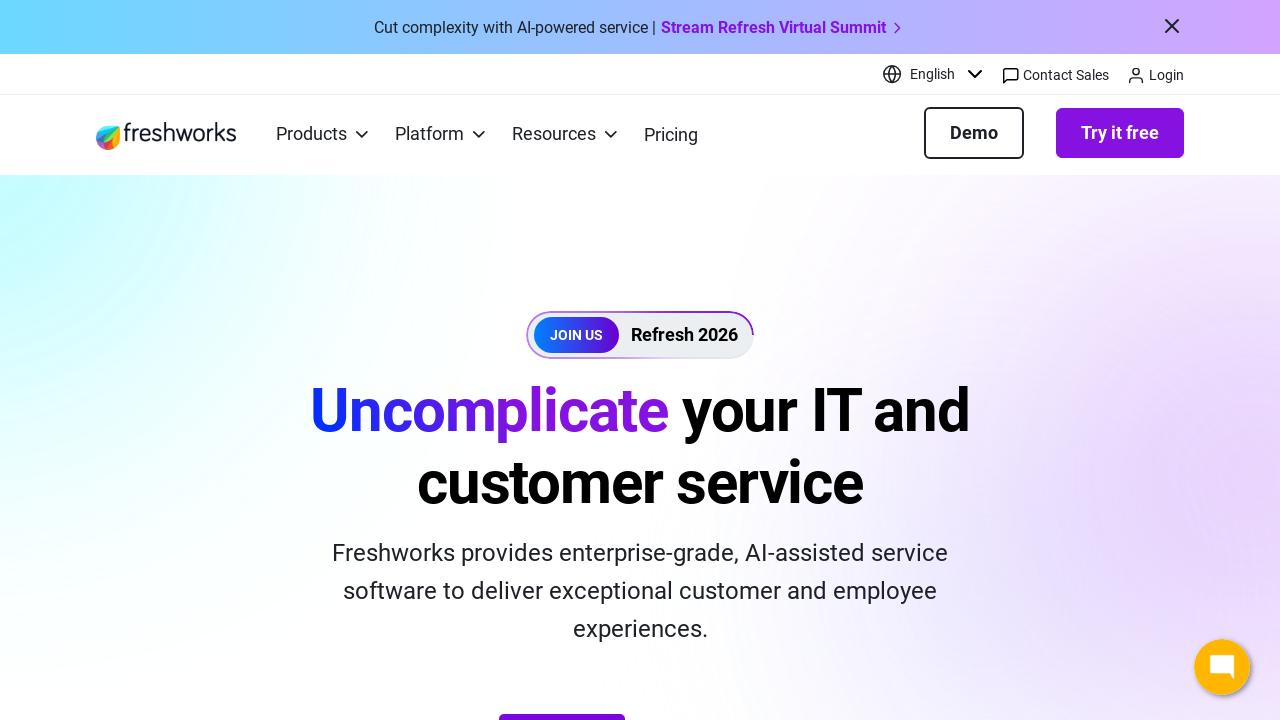